Tests that the currently selected filter link is highlighted with the 'selected' class.

Starting URL: https://demo.playwright.dev/todomvc

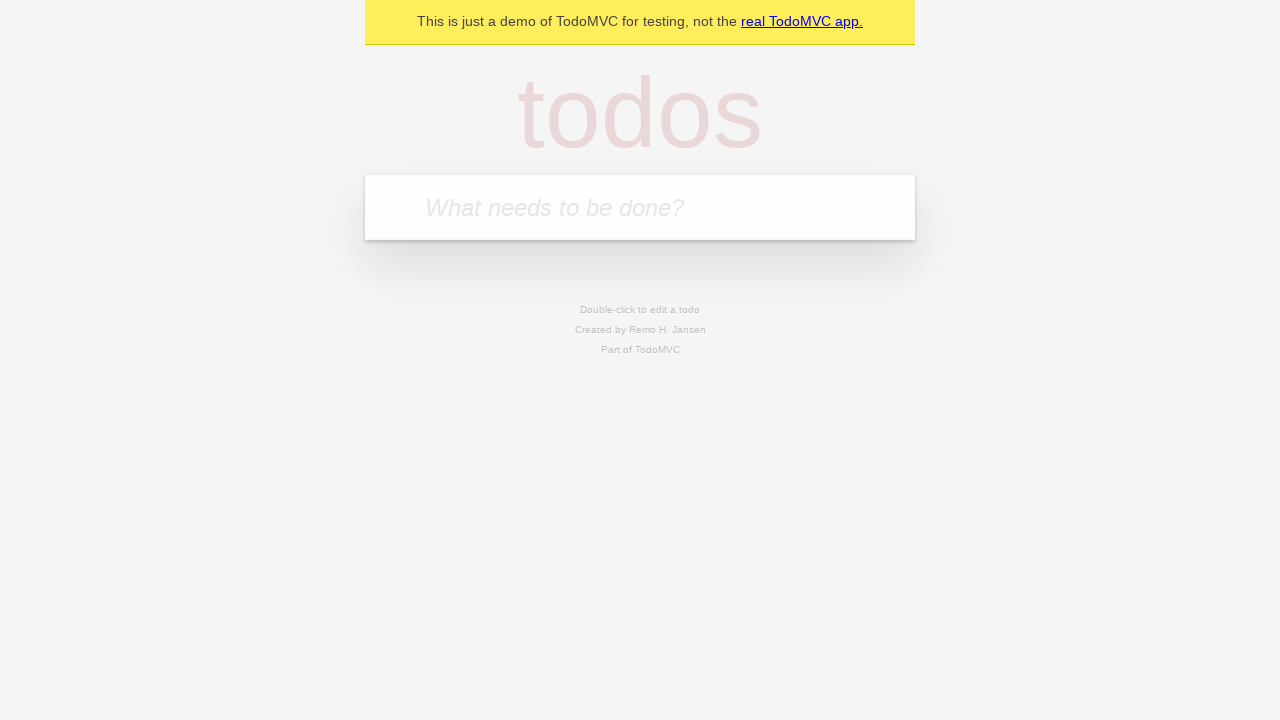

Located the 'What needs to be done?' input field
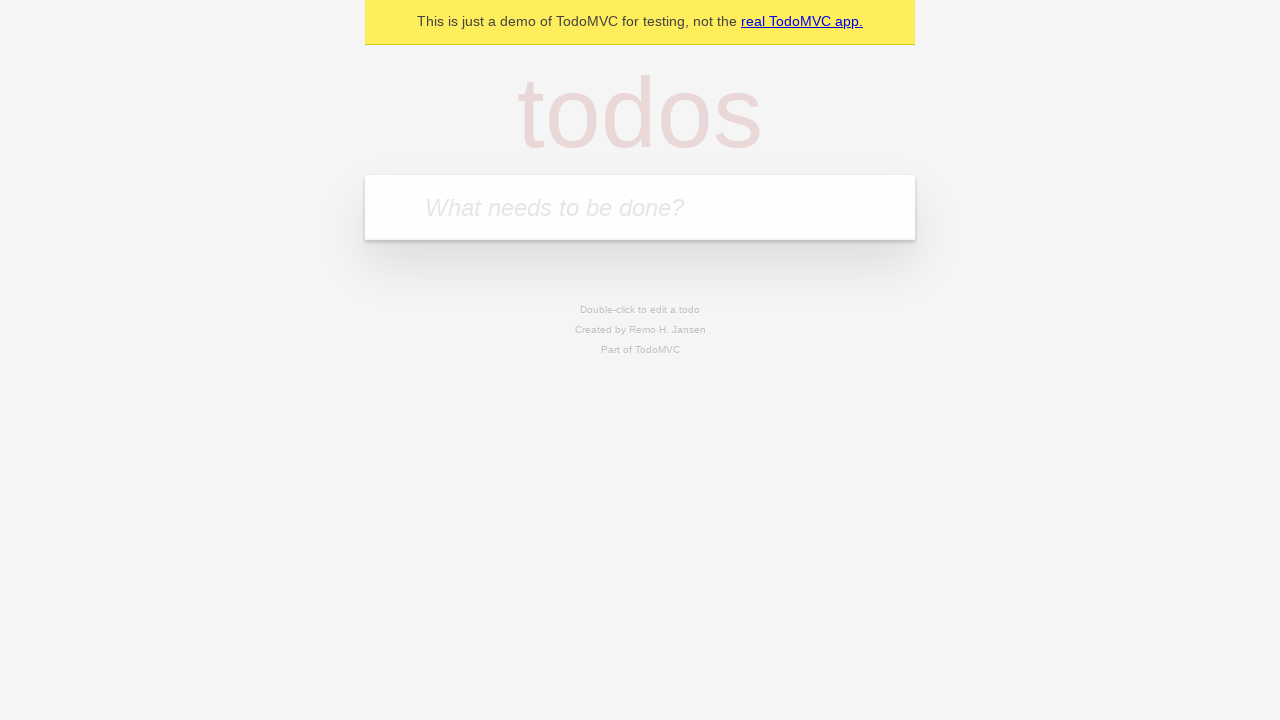

Filled todo input with 'buy some cheese' on internal:attr=[placeholder="What needs to be done?"i]
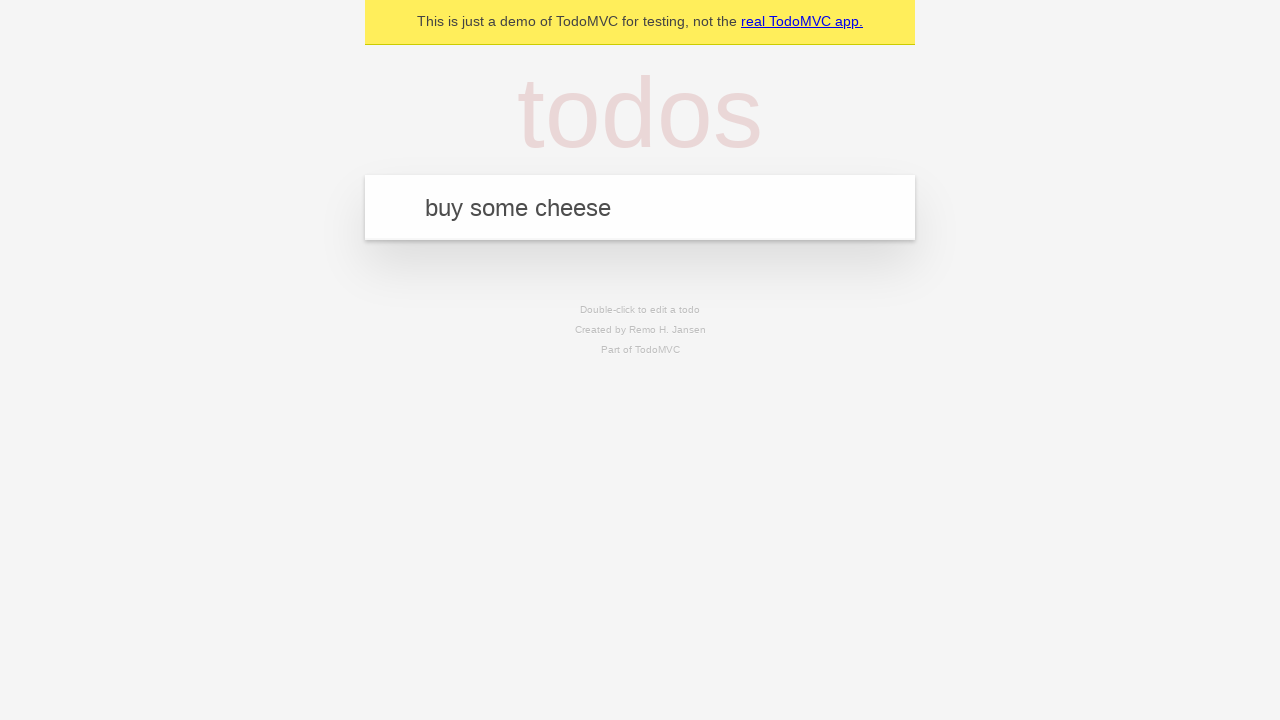

Pressed Enter to create todo 'buy some cheese' on internal:attr=[placeholder="What needs to be done?"i]
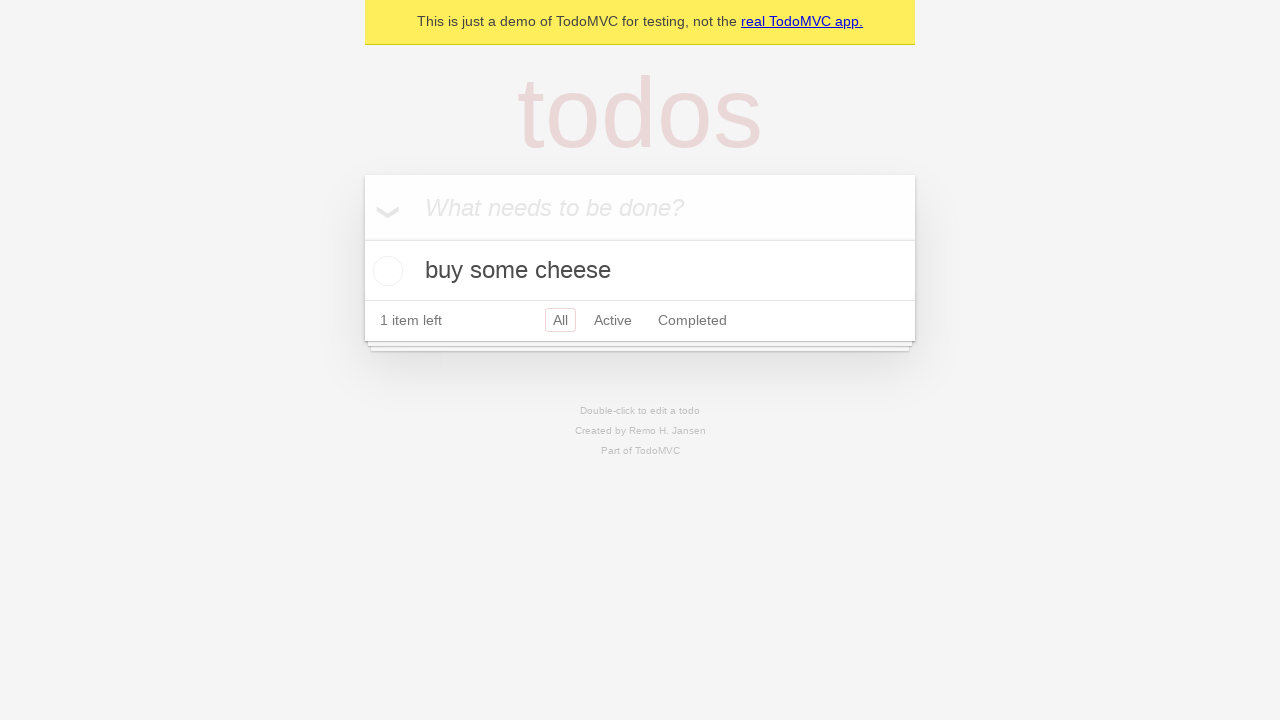

Filled todo input with 'feed the cat' on internal:attr=[placeholder="What needs to be done?"i]
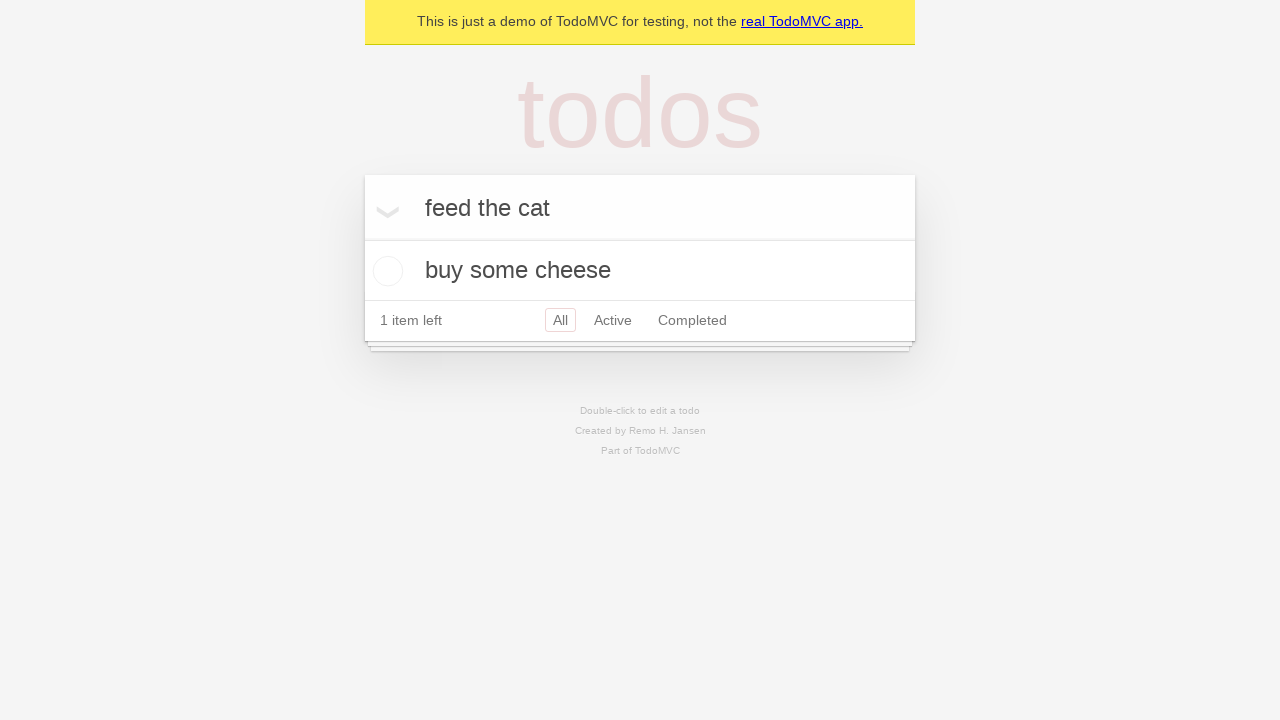

Pressed Enter to create todo 'feed the cat' on internal:attr=[placeholder="What needs to be done?"i]
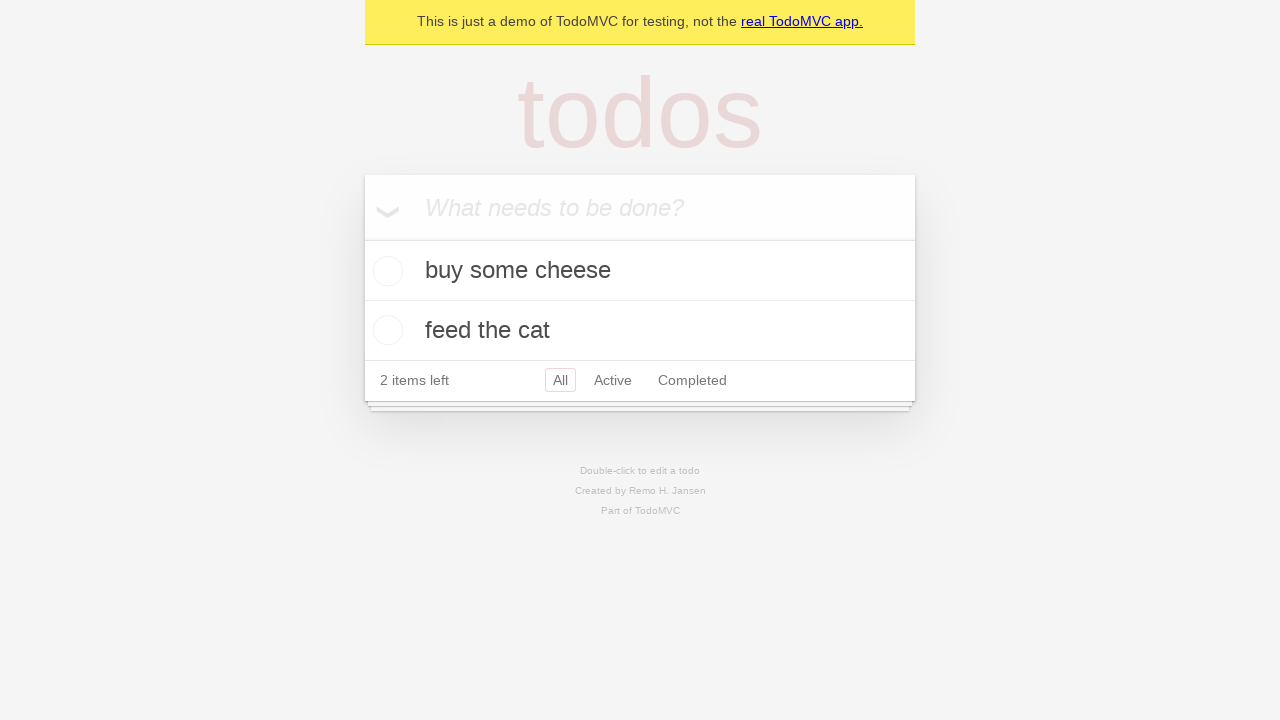

Filled todo input with 'book a doctors appointment' on internal:attr=[placeholder="What needs to be done?"i]
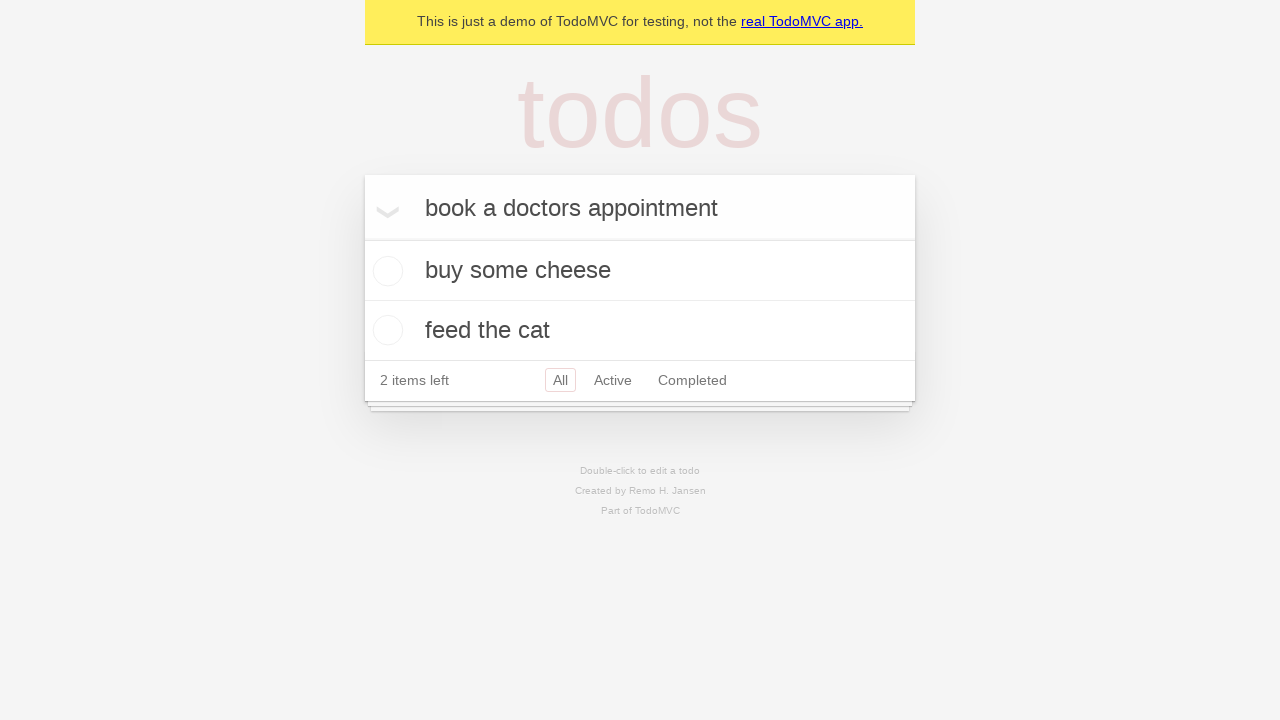

Pressed Enter to create todo 'book a doctors appointment' on internal:attr=[placeholder="What needs to be done?"i]
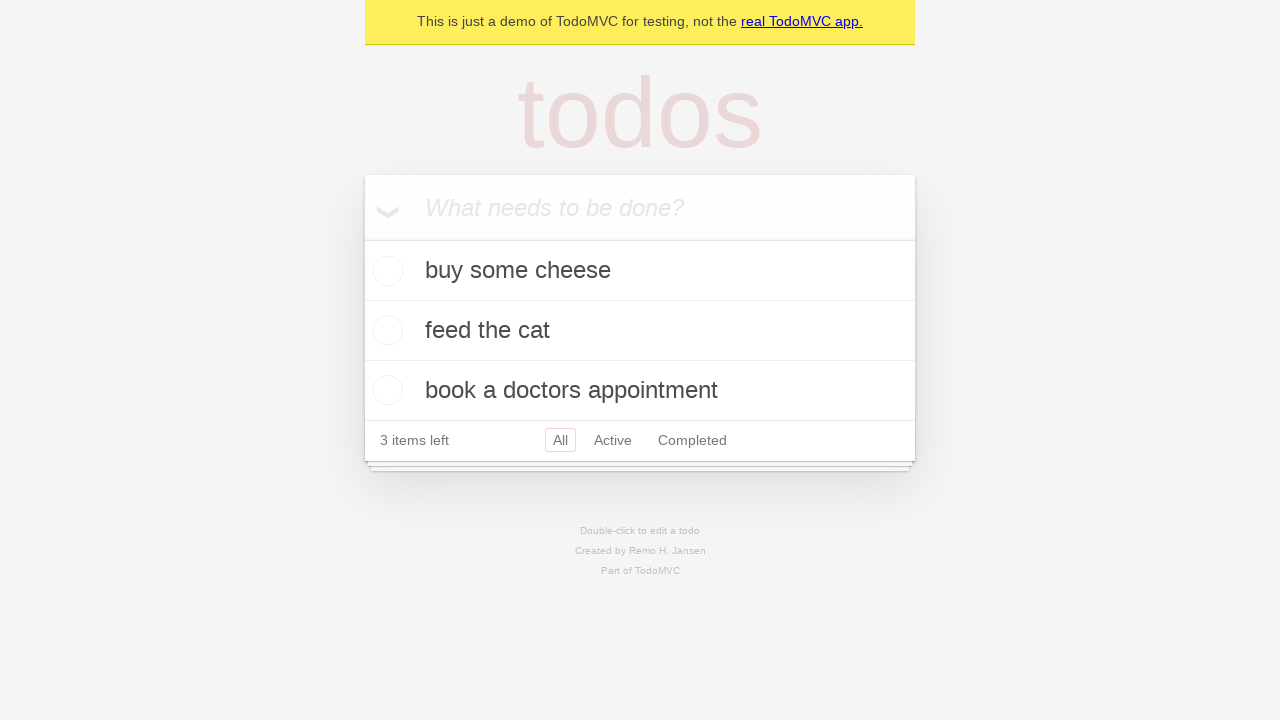

Waited for third todo item to be created
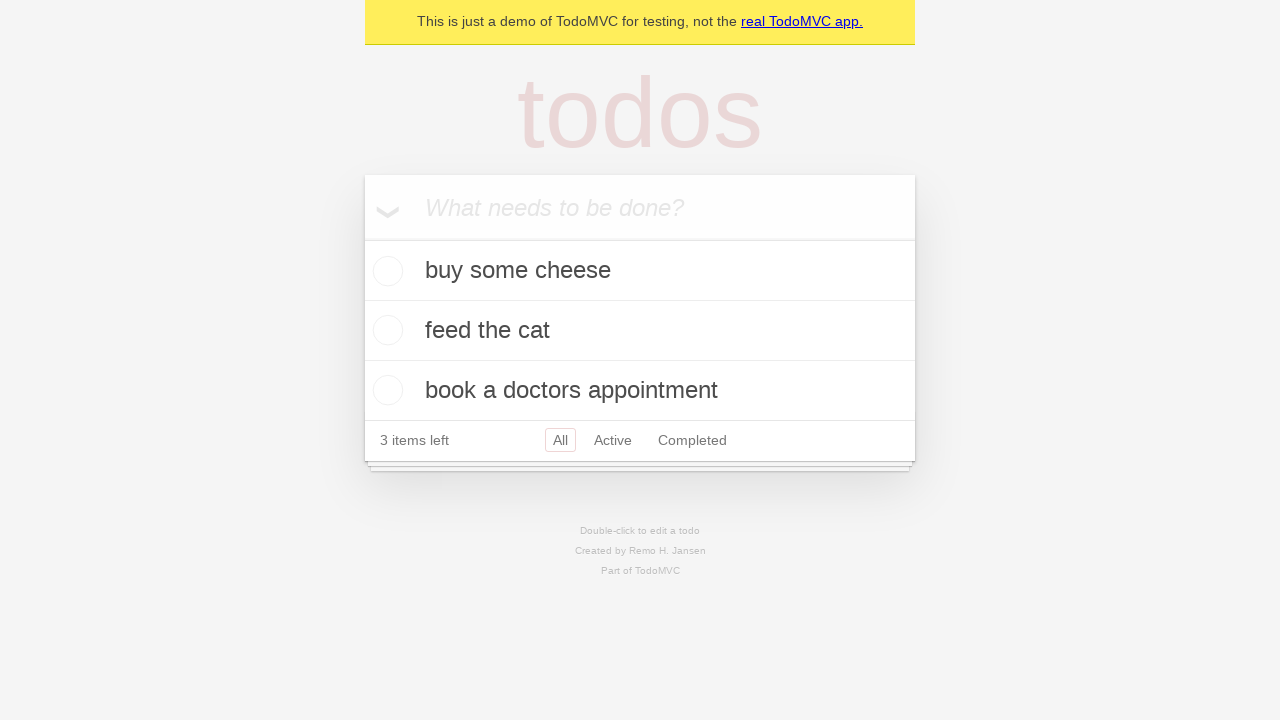

Clicked the 'Active' filter link at (613, 440) on internal:role=link[name="Active"i]
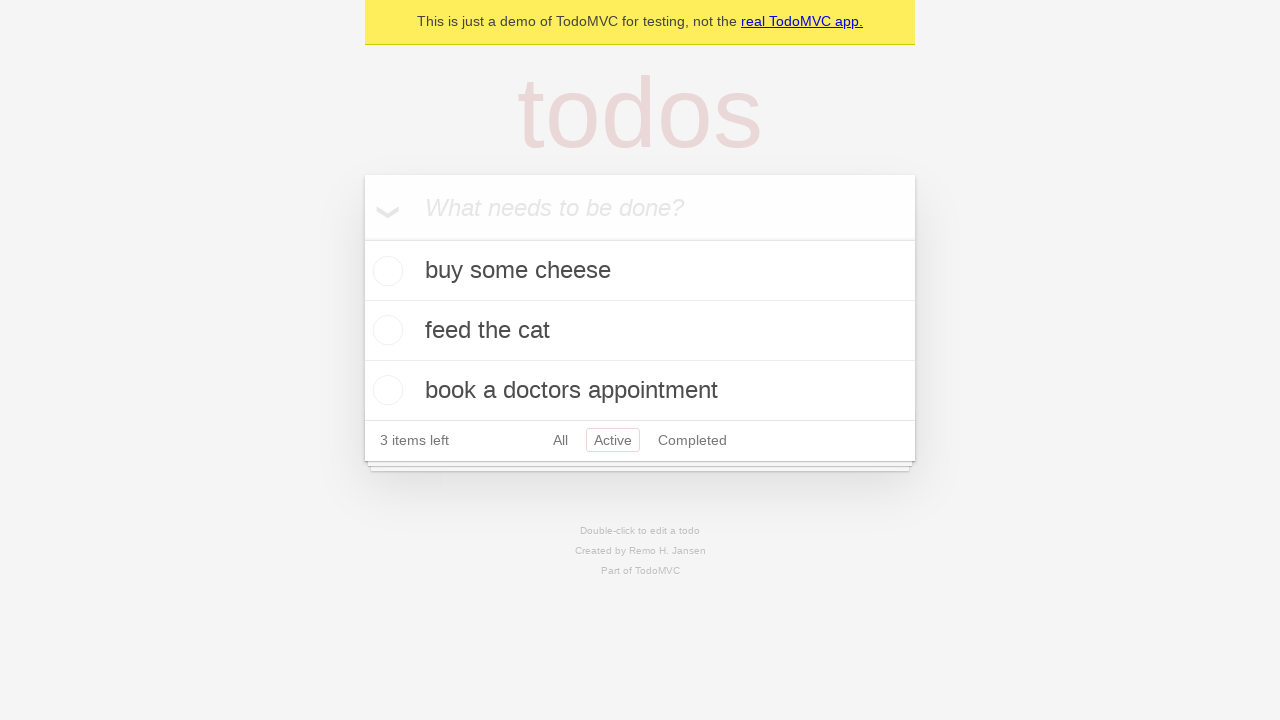

Clicked the 'Completed' filter link to test highlight on currently applied filter at (692, 440) on internal:role=link[name="Completed"i]
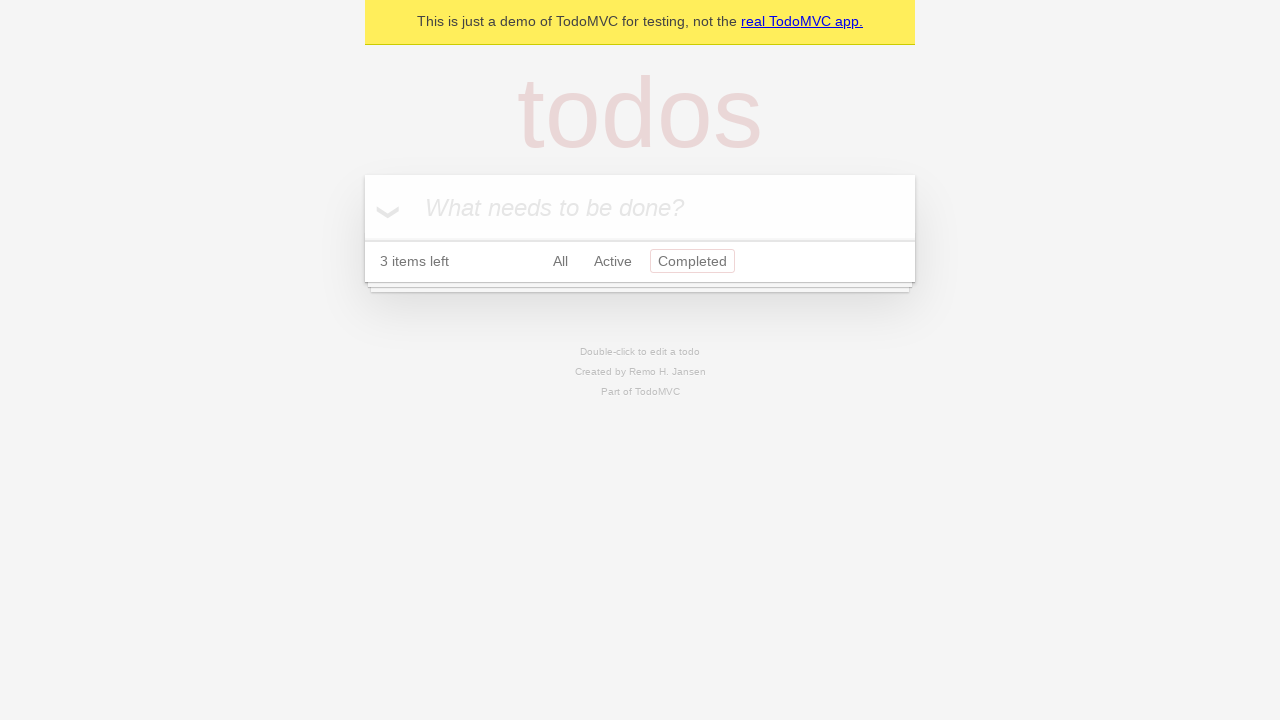

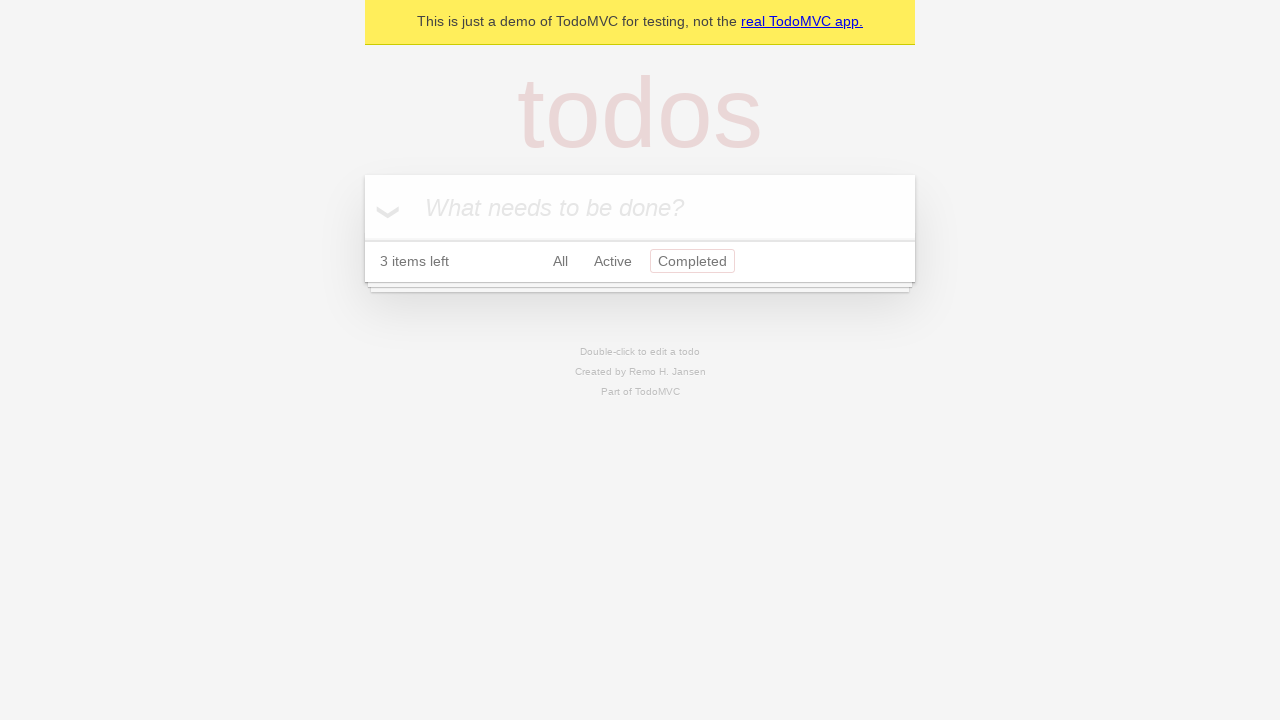